Tests that the clear completed button displays the correct text

Starting URL: https://demo.playwright.dev/todomvc

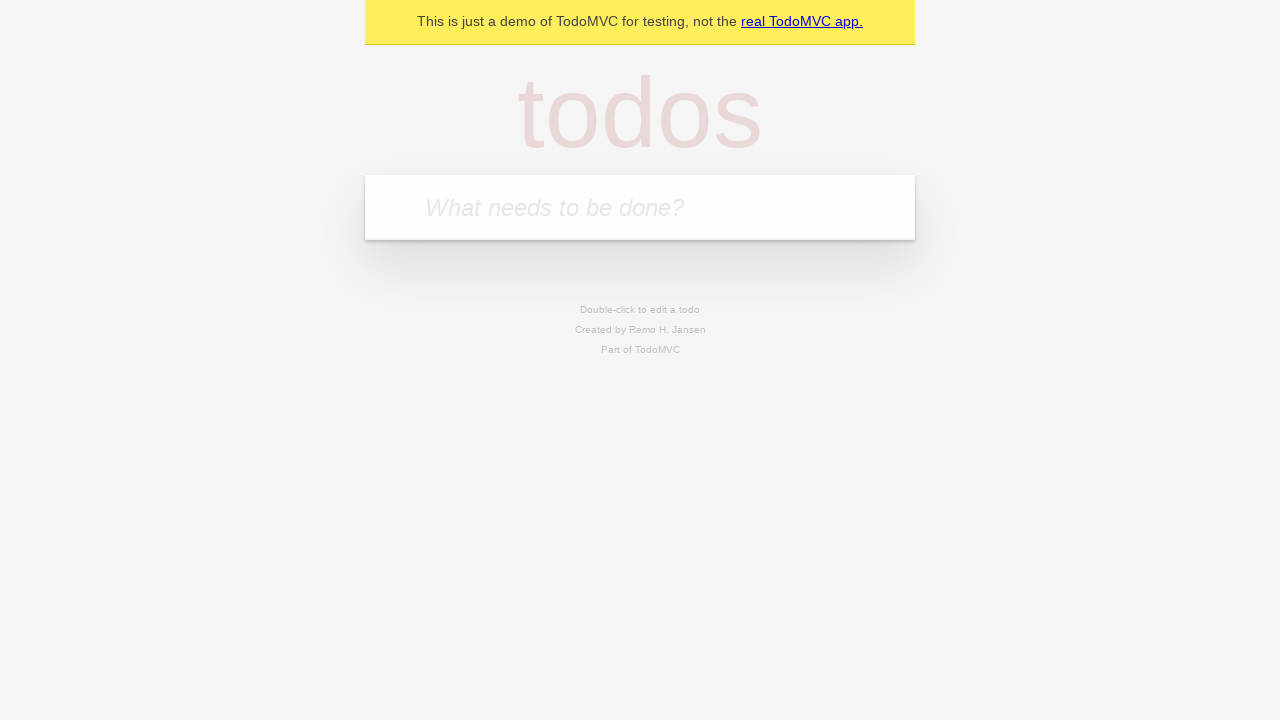

Filled new todo input with 'buy some cheese' on .new-todo
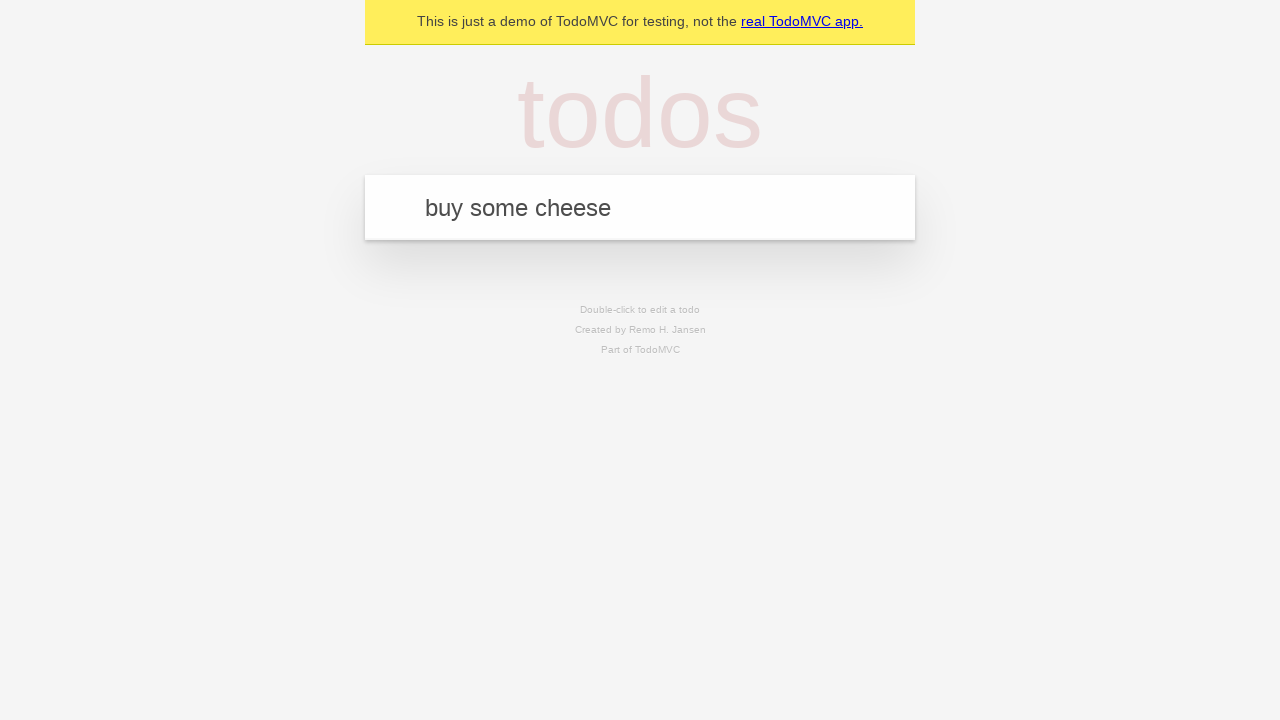

Pressed Enter to add first todo on .new-todo
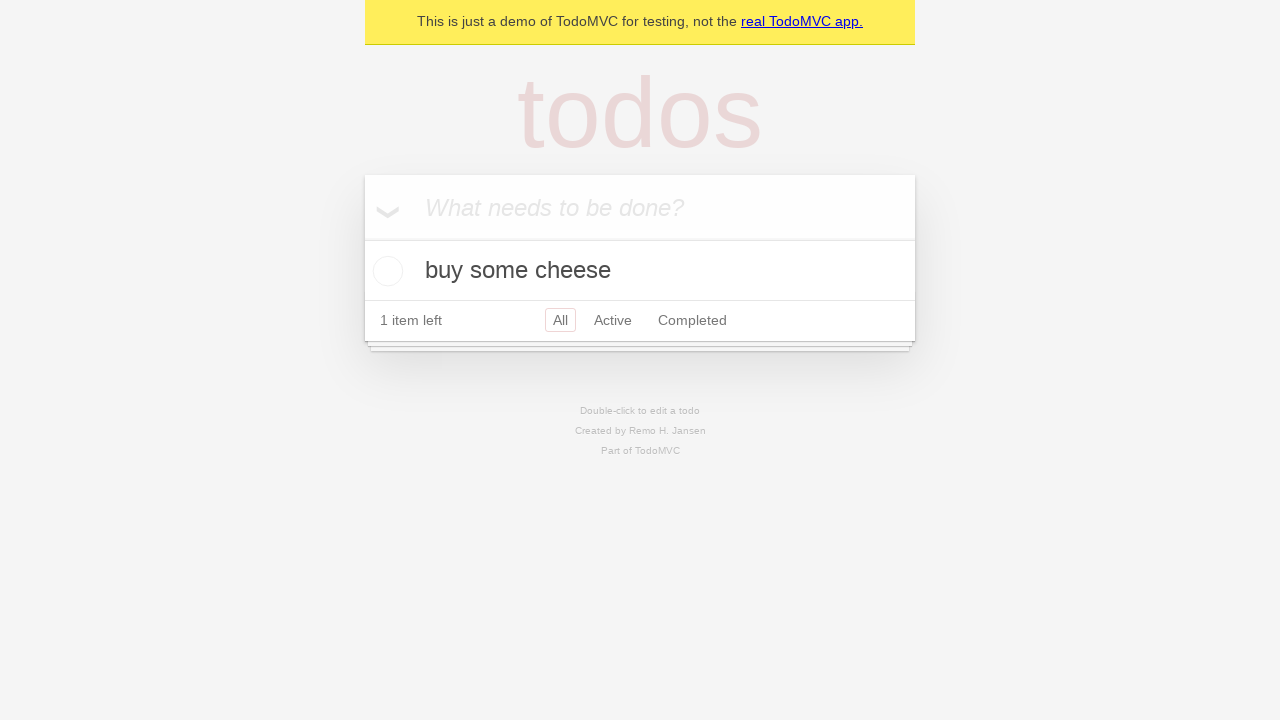

Filled new todo input with 'feed the cat' on .new-todo
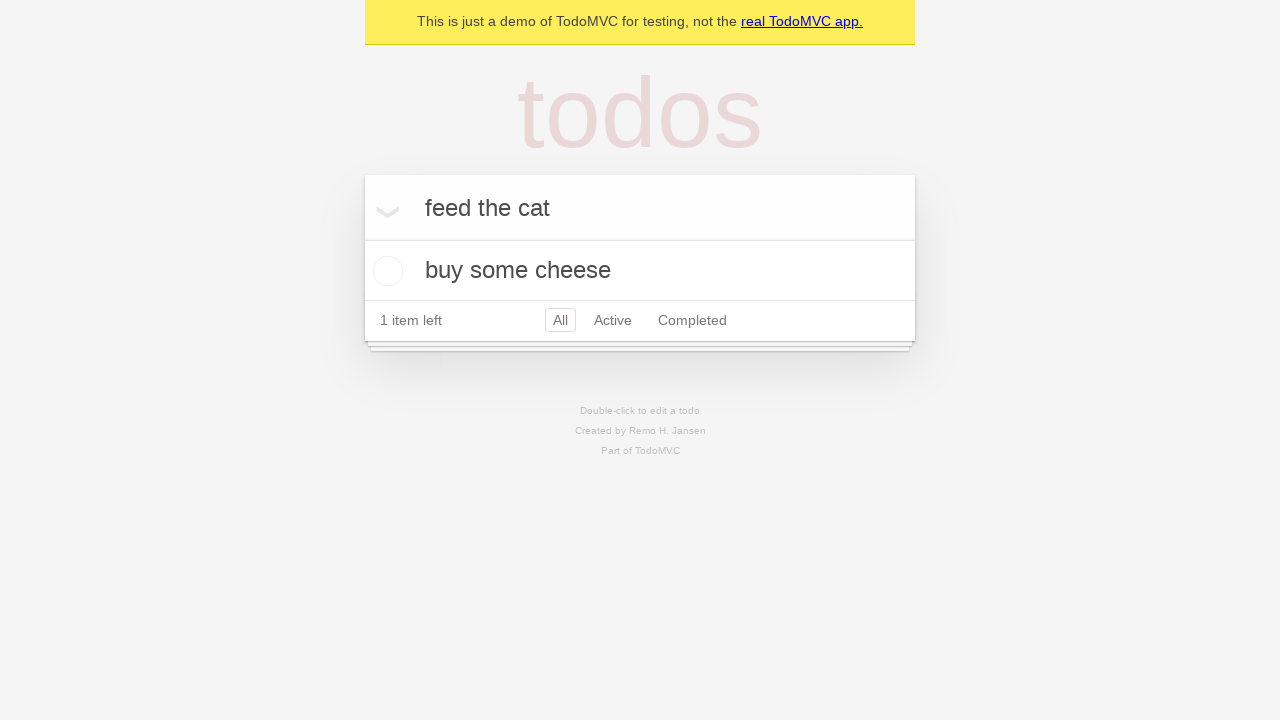

Pressed Enter to add second todo on .new-todo
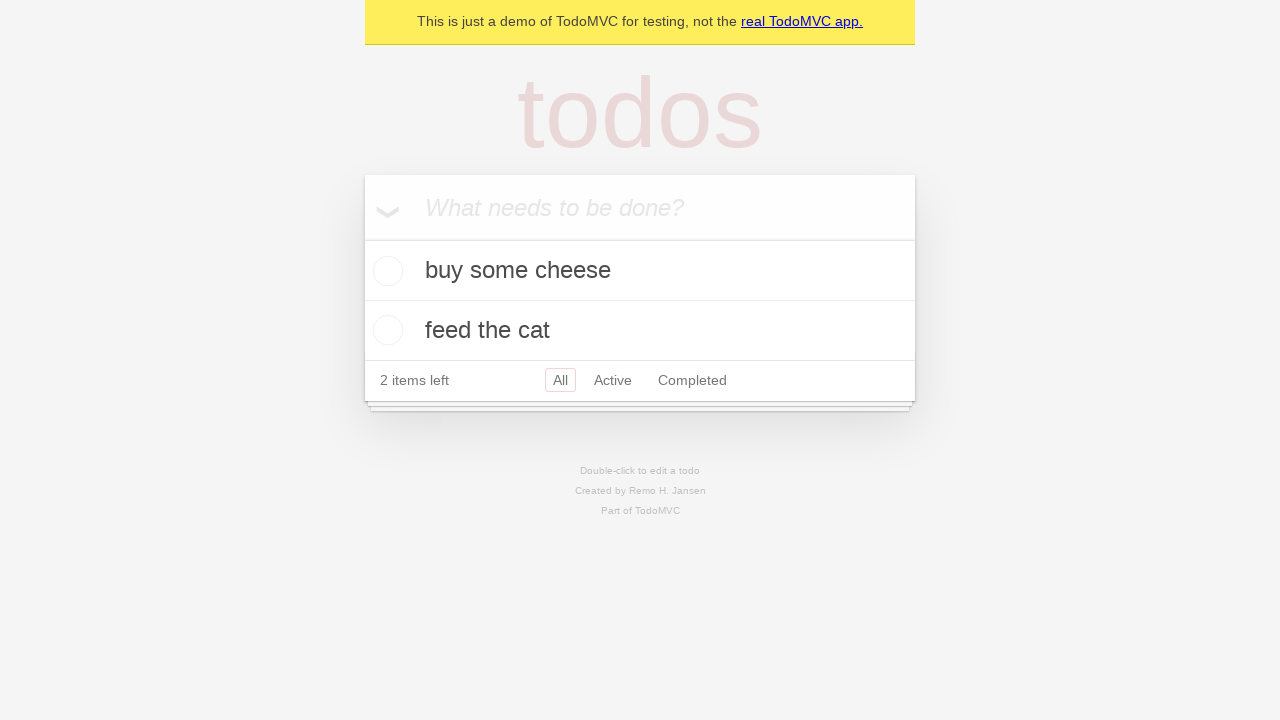

Filled new todo input with 'book a doctors appointment' on .new-todo
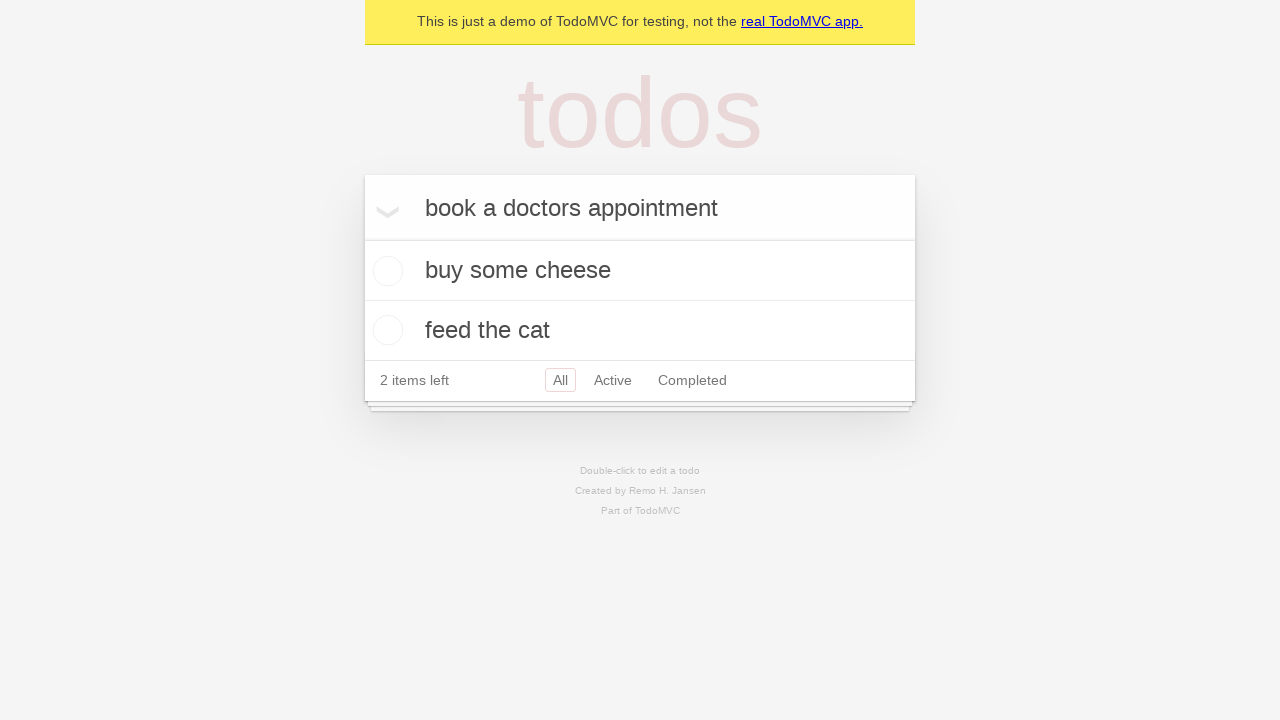

Pressed Enter to add third todo on .new-todo
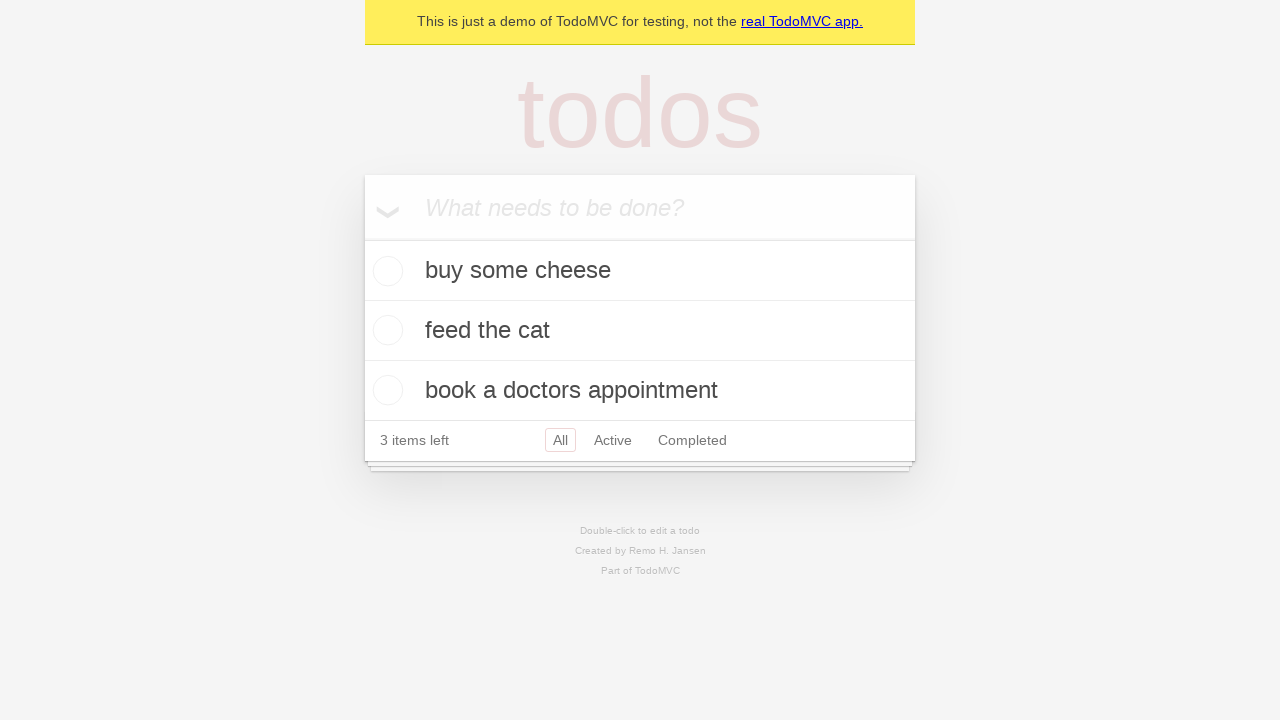

Waited for all three todos to load
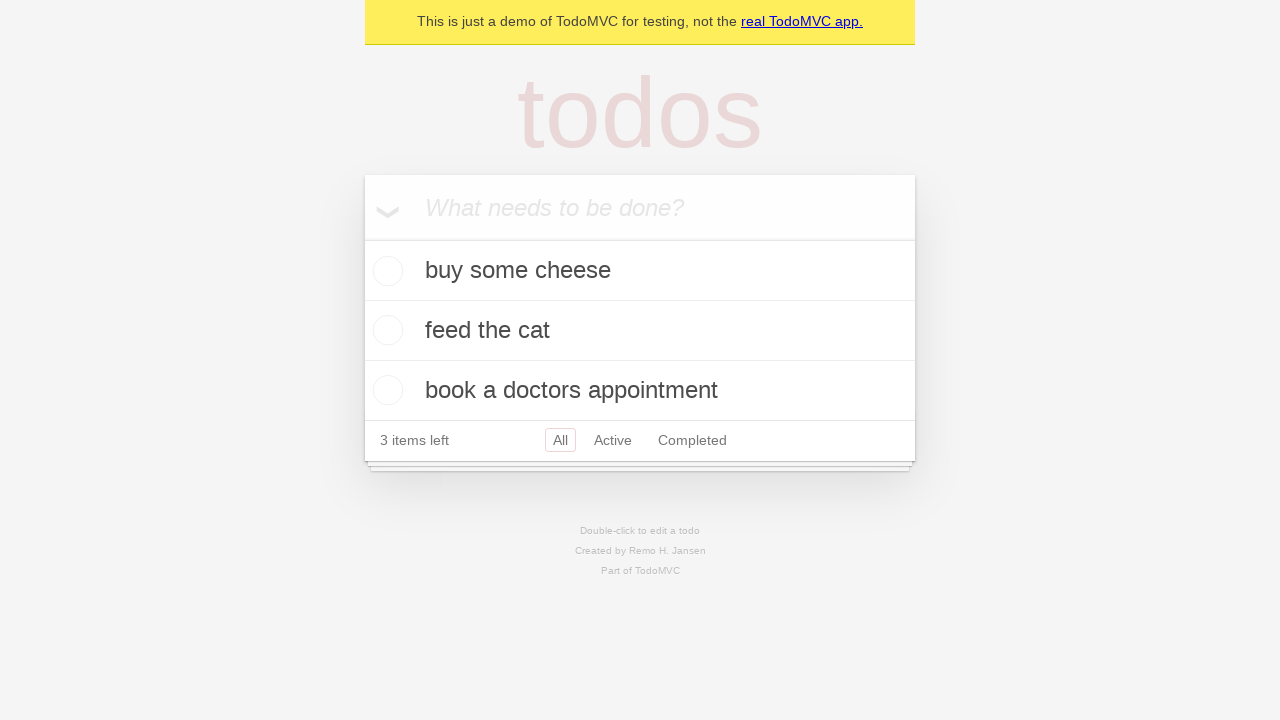

Checked first todo item at (385, 271) on .todo-list li .toggle >> nth=0
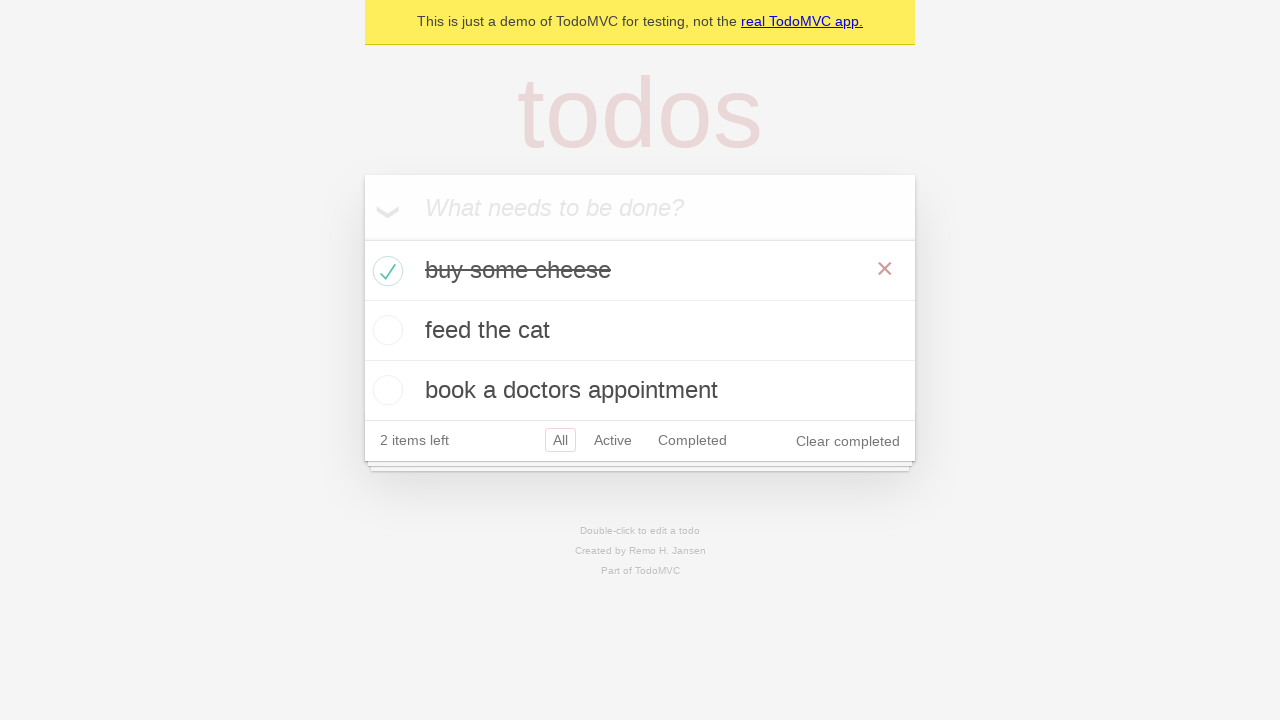

Clear completed button appeared after checking first todo
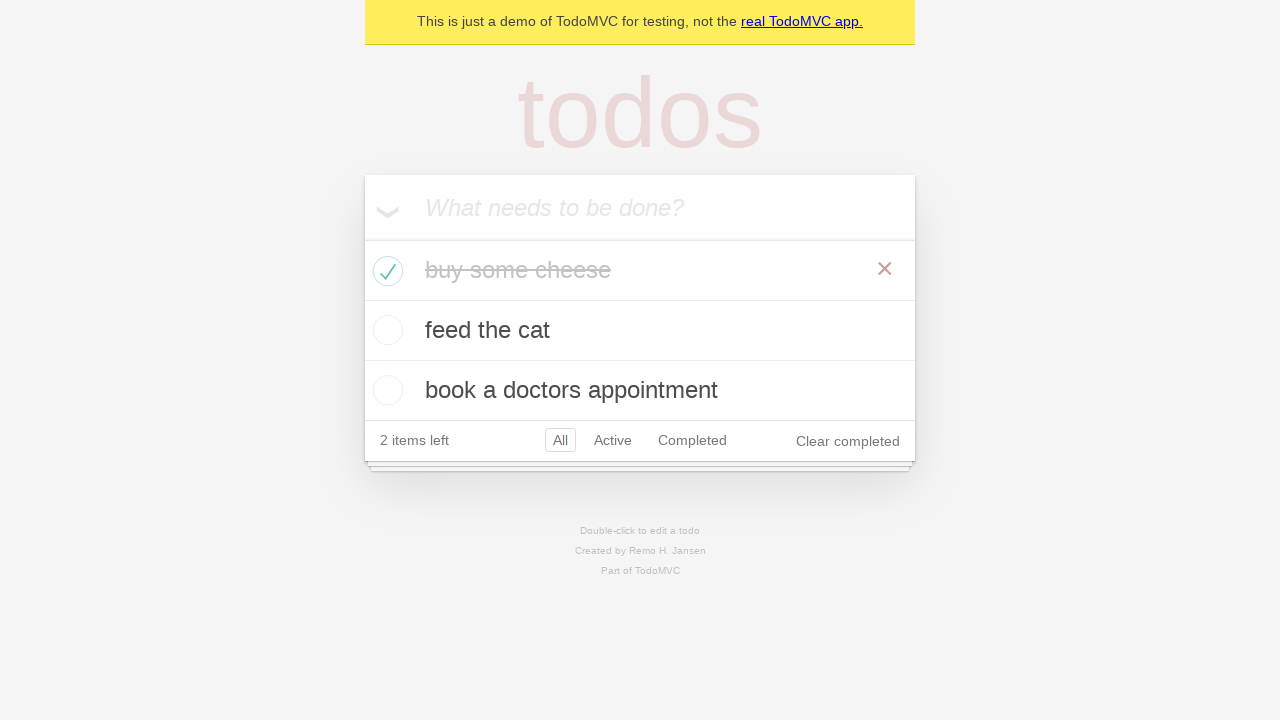

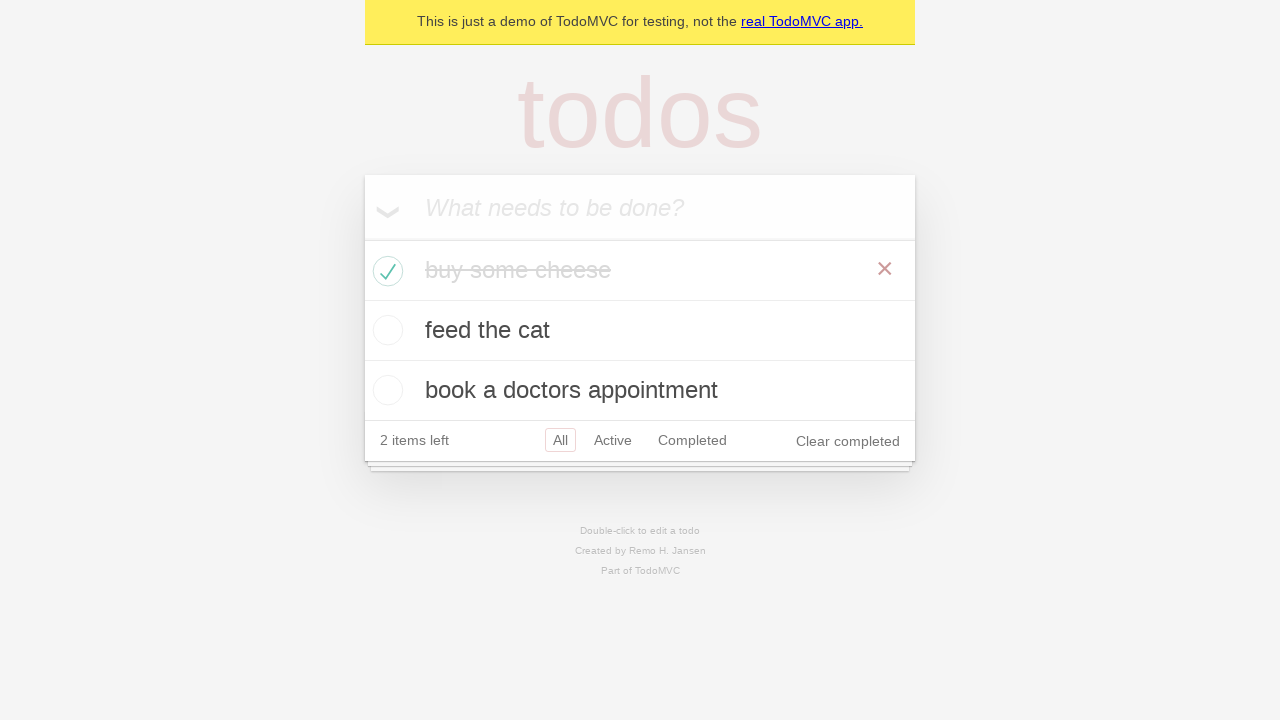